Navigates to the OrangeHRM demo login page and verifies the page loads by checking the current URL

Starting URL: https://opensource-demo.orangehrmlive.com/web/index.php/auth/login

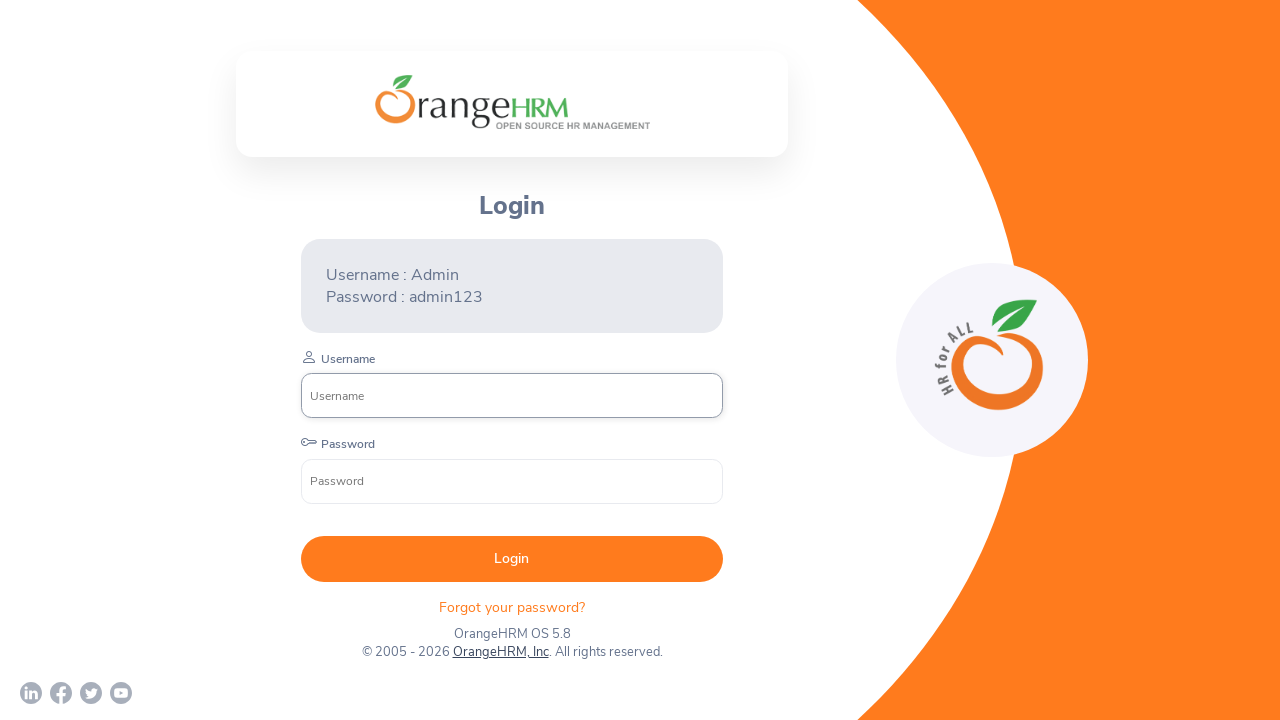

Waited for page to reach networkidle state
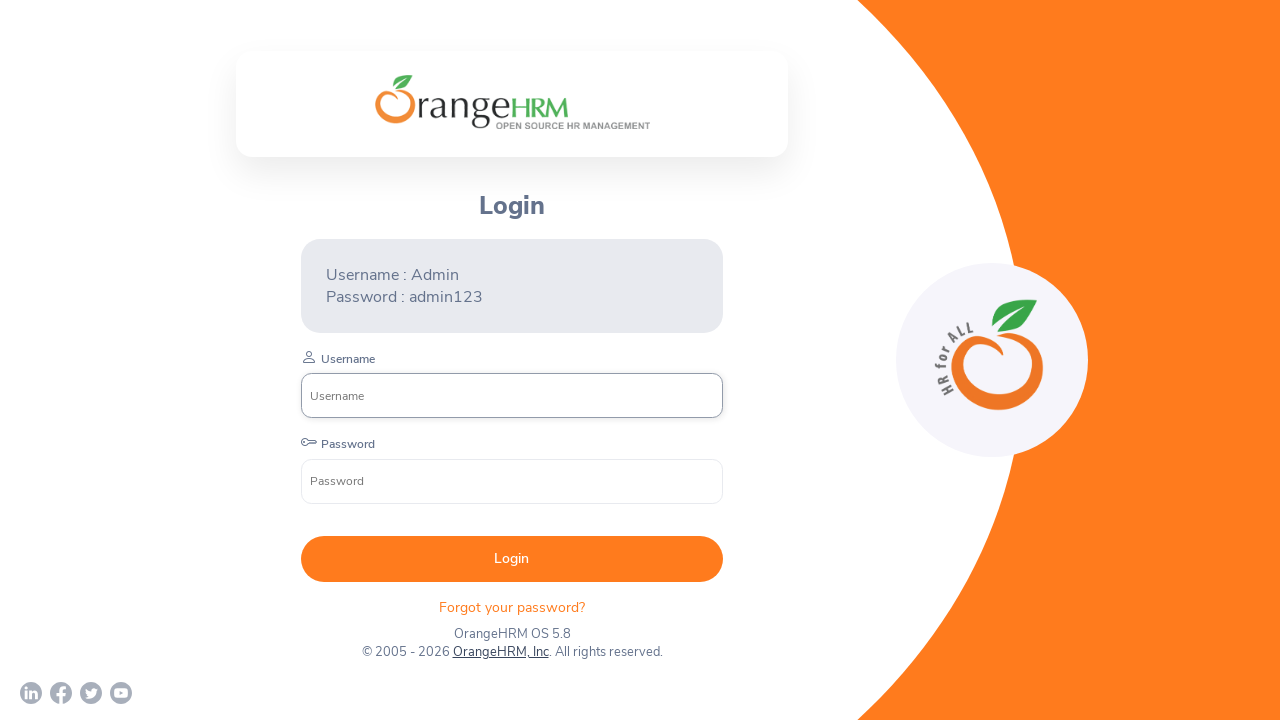

Set viewport size to 1920x1080
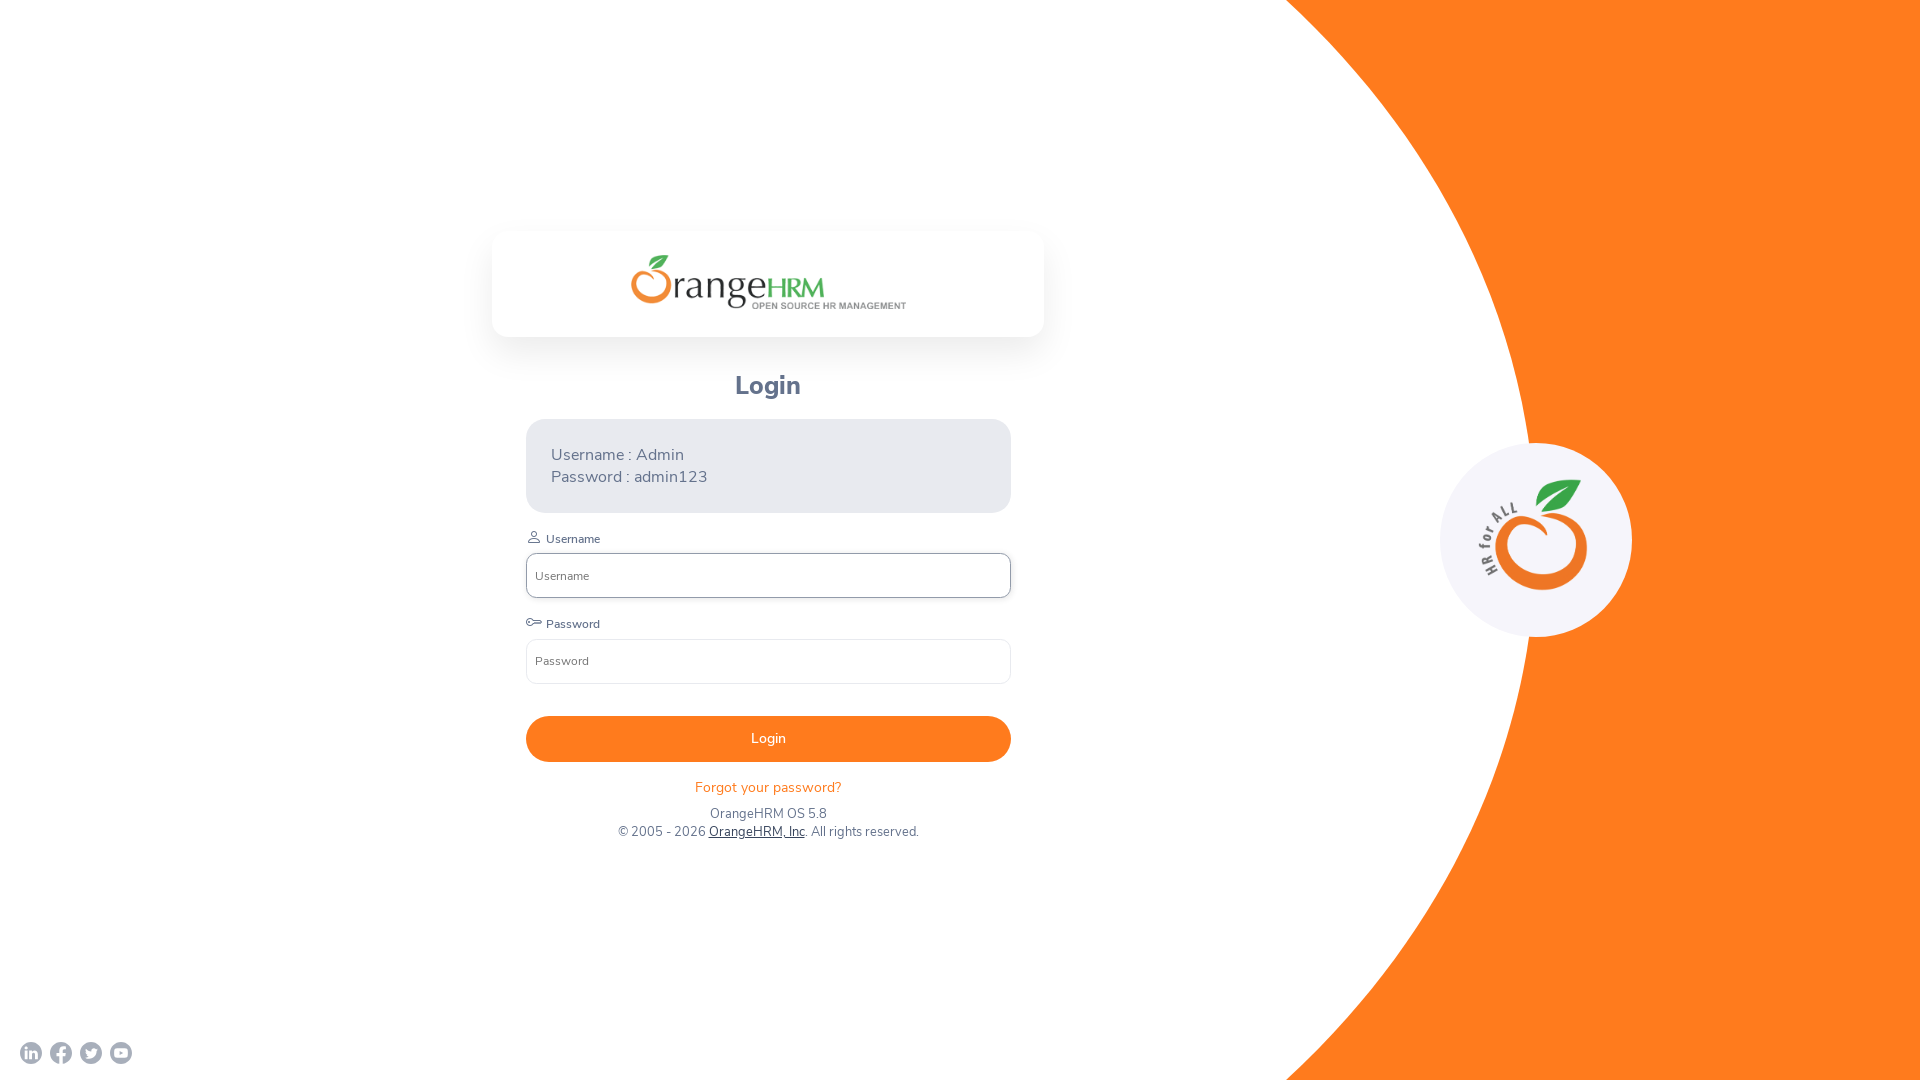

Verified that current URL contains 'auth/login' path
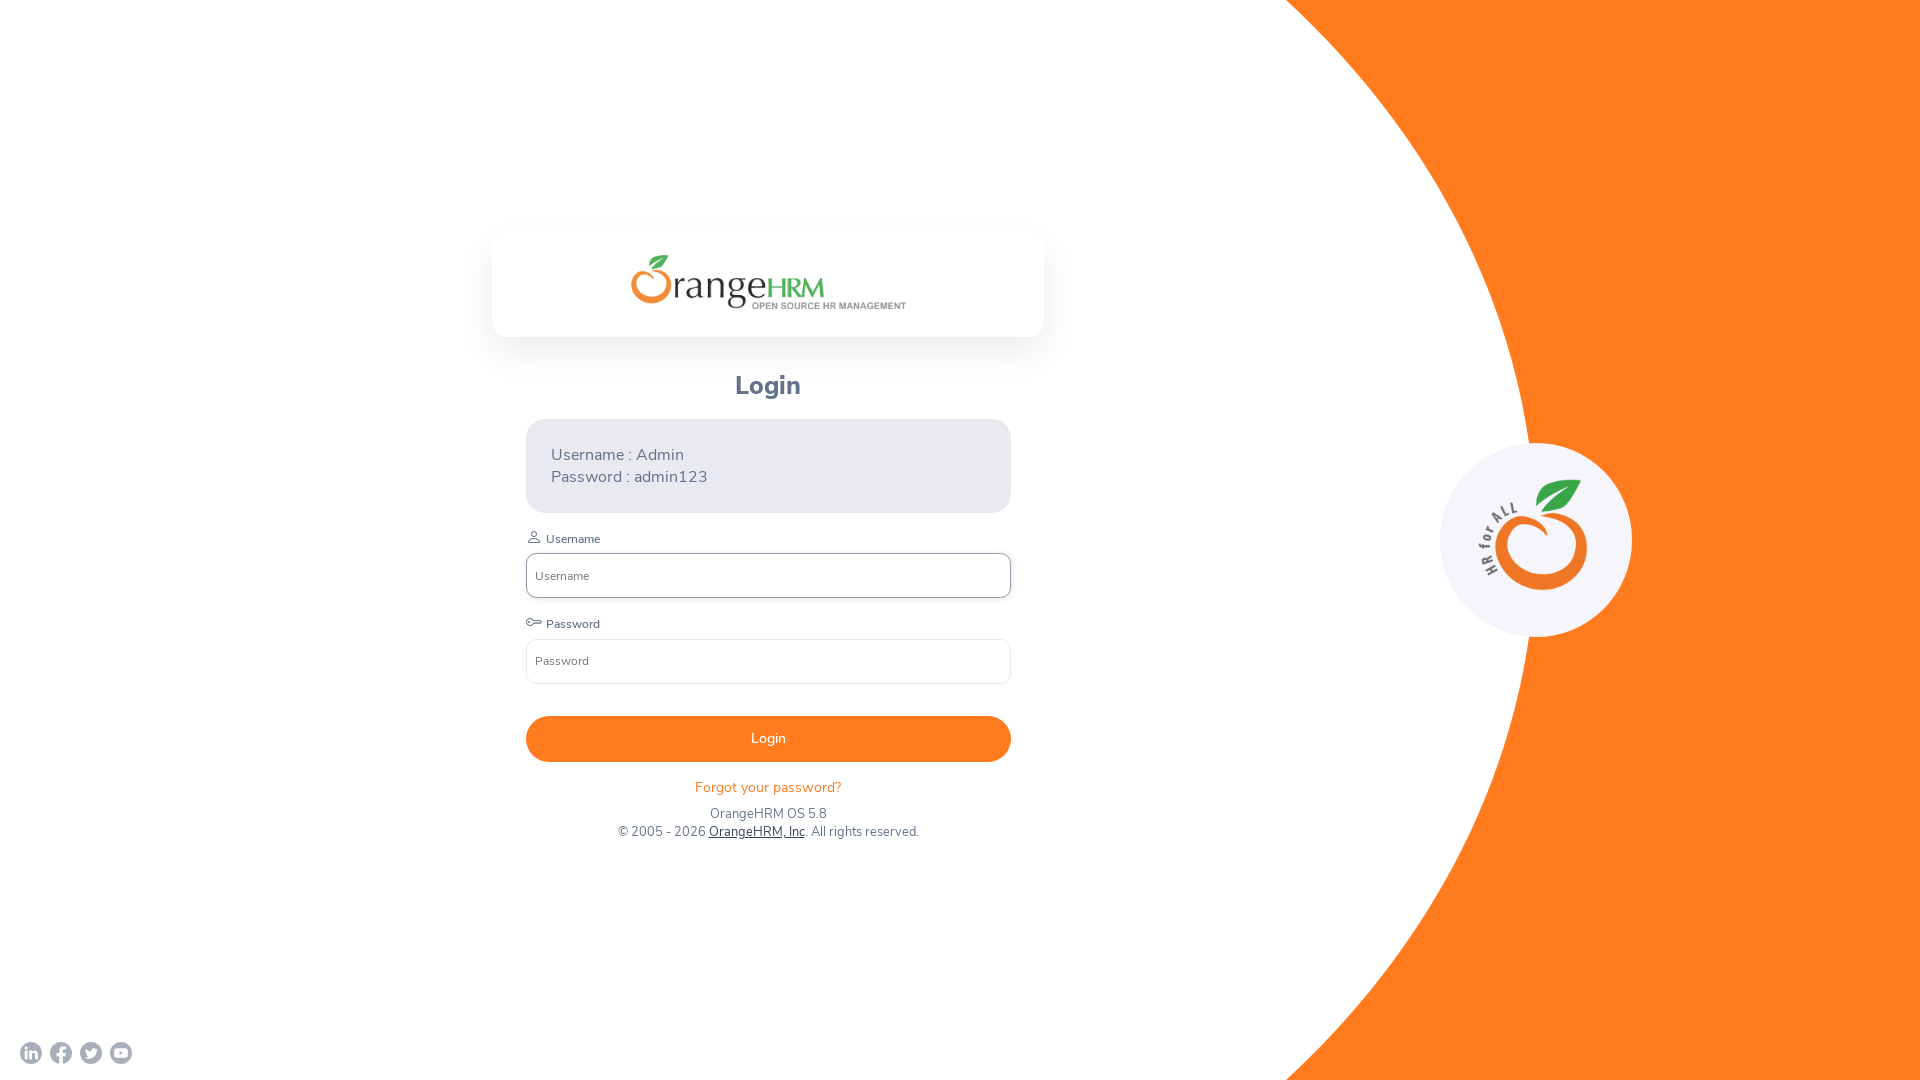

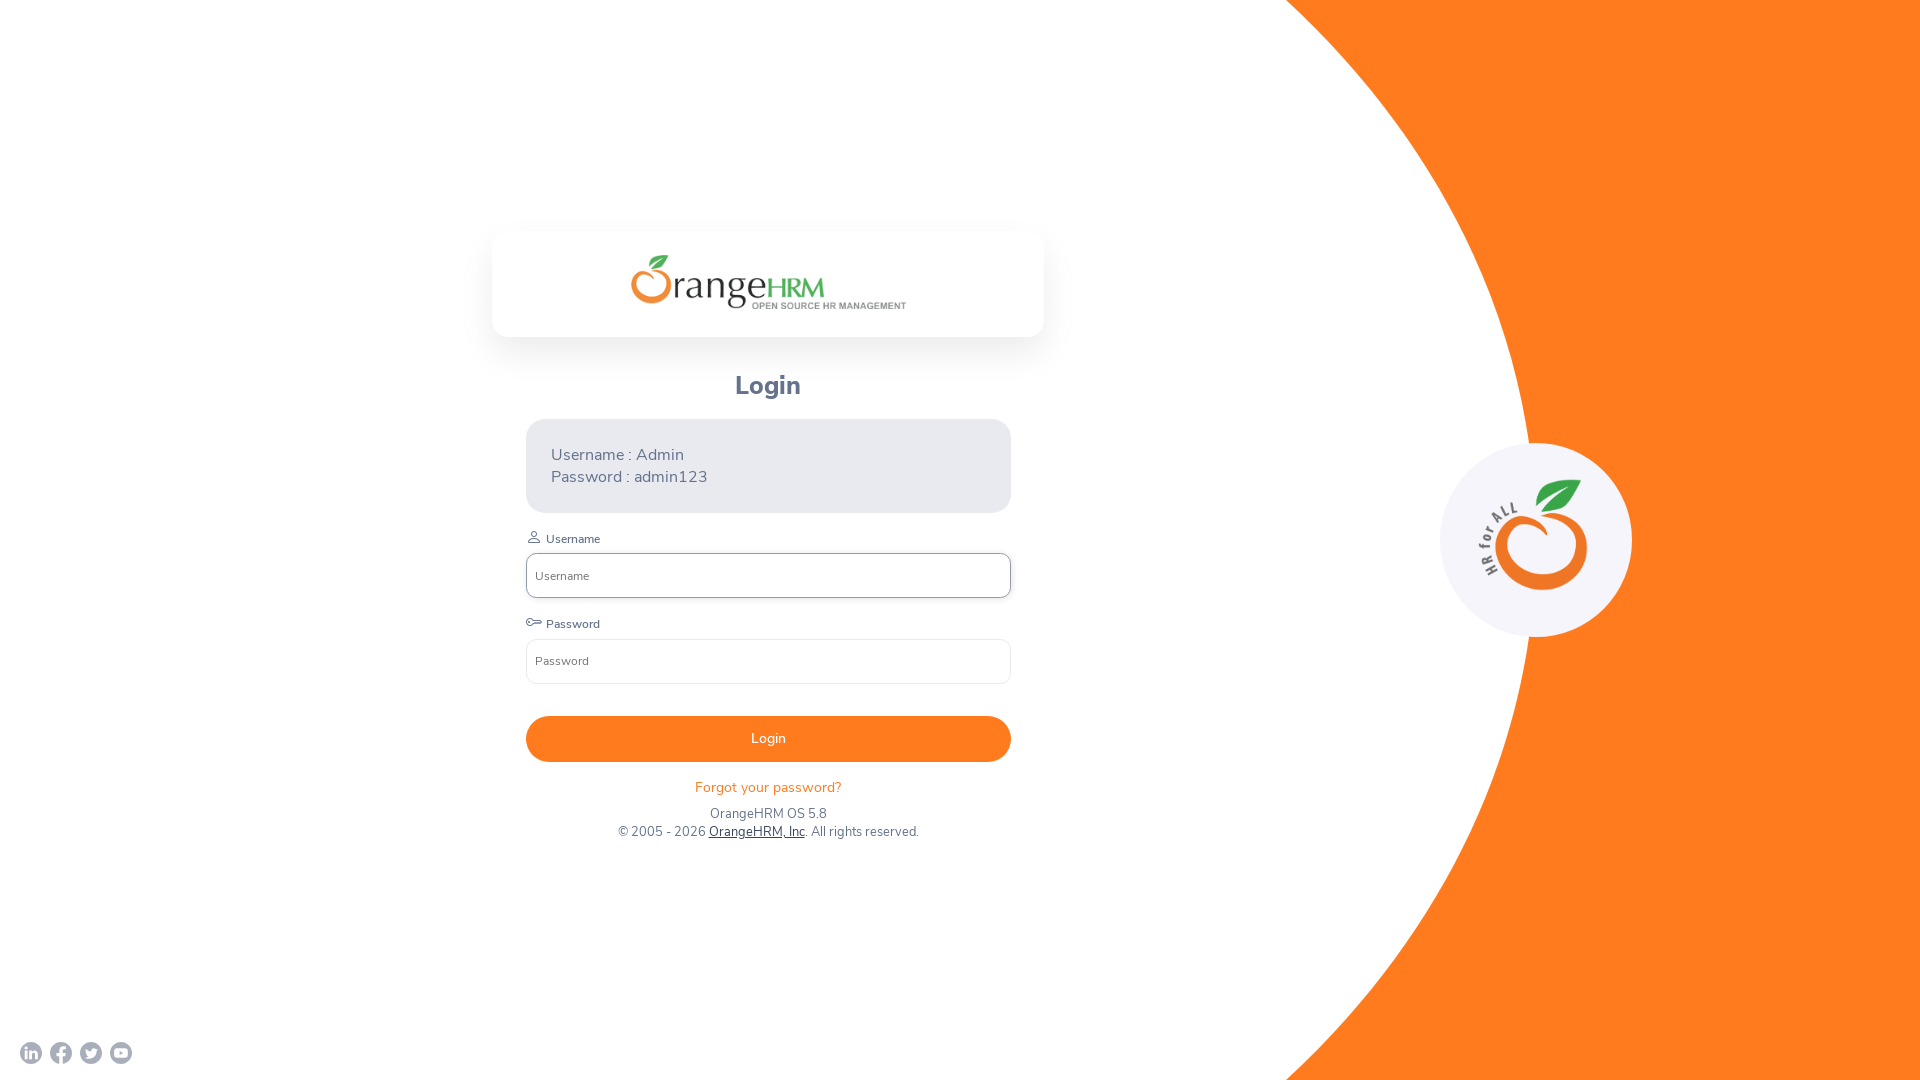